Tests adding a new record to the web table through the registration form

Starting URL: https://demoqa.com/elements

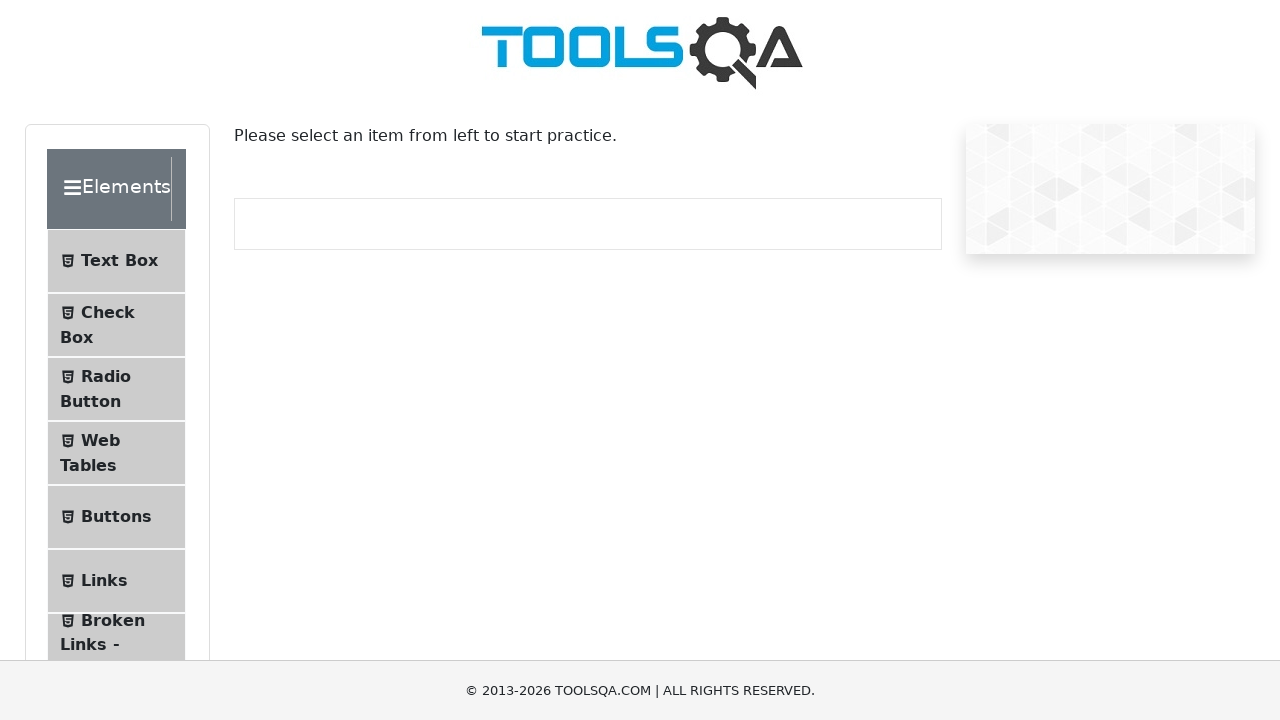

Clicked on Web Tables section in sidebar at (116, 453) on #item-3
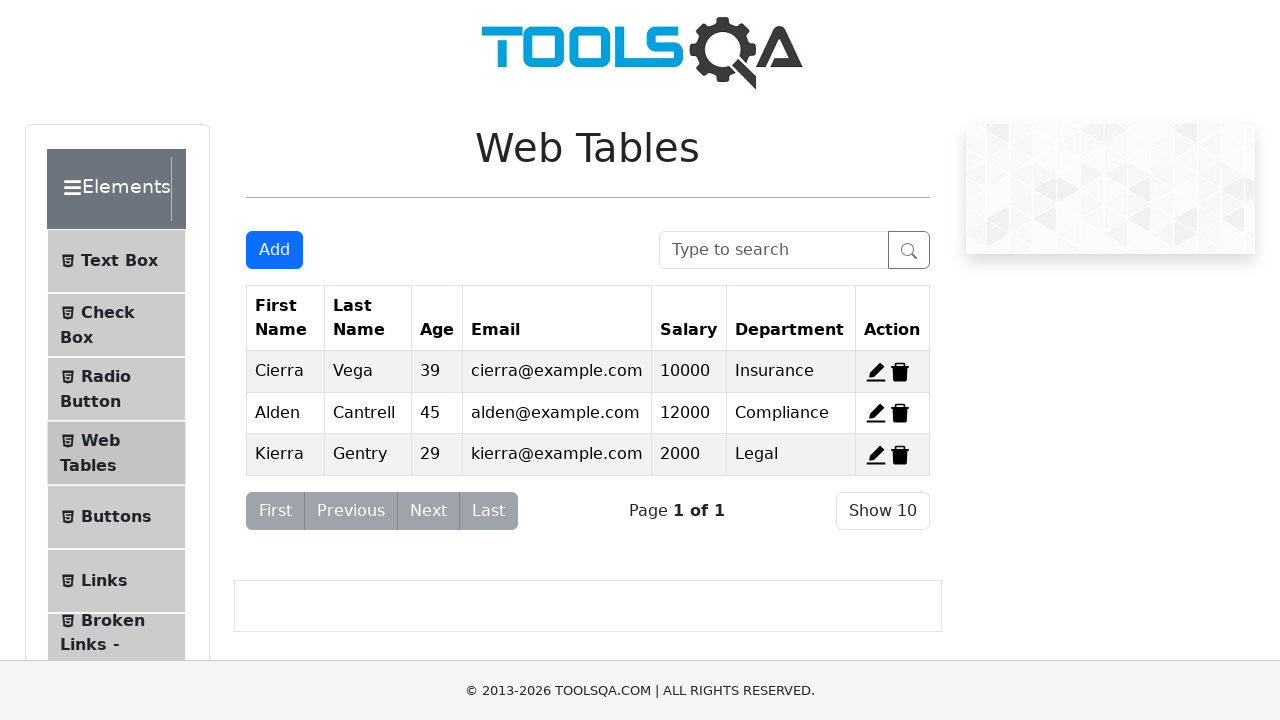

Clicked 'Add New Record' button at (274, 250) on #addNewRecordButton
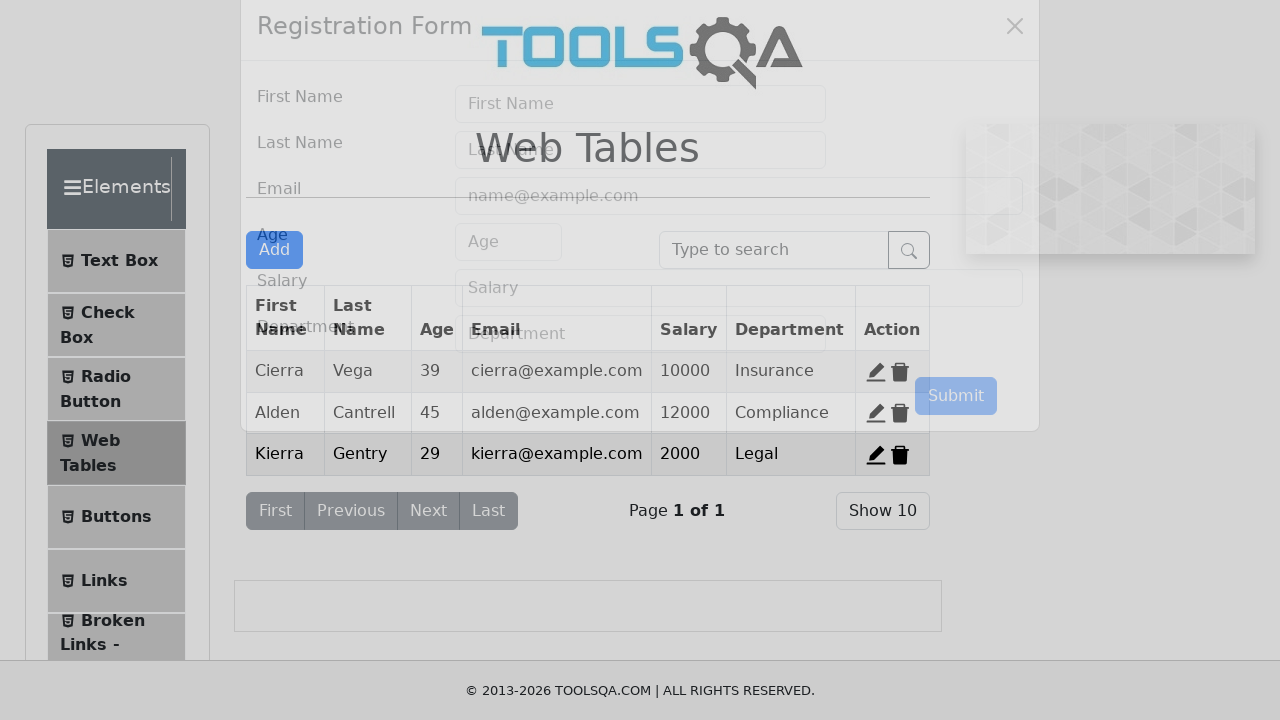

Filled first name field with 'Test' on #firstName
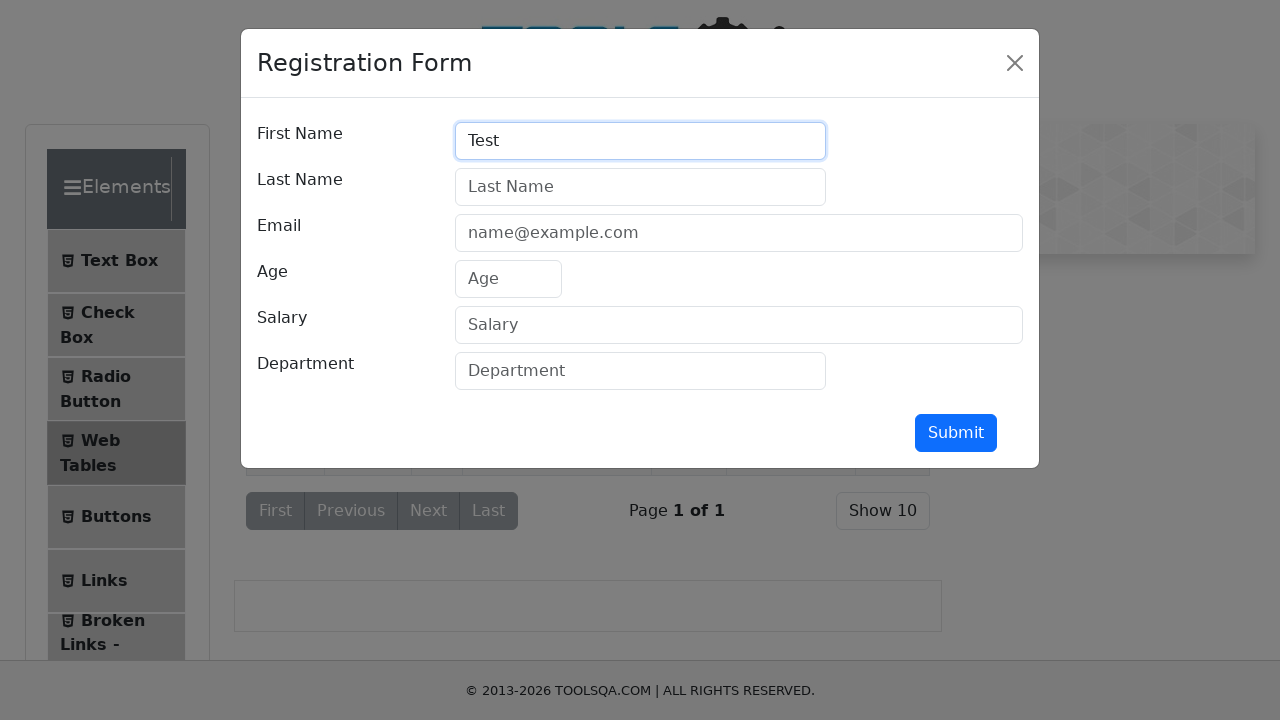

Filled last name field with 'Last' on #lastName
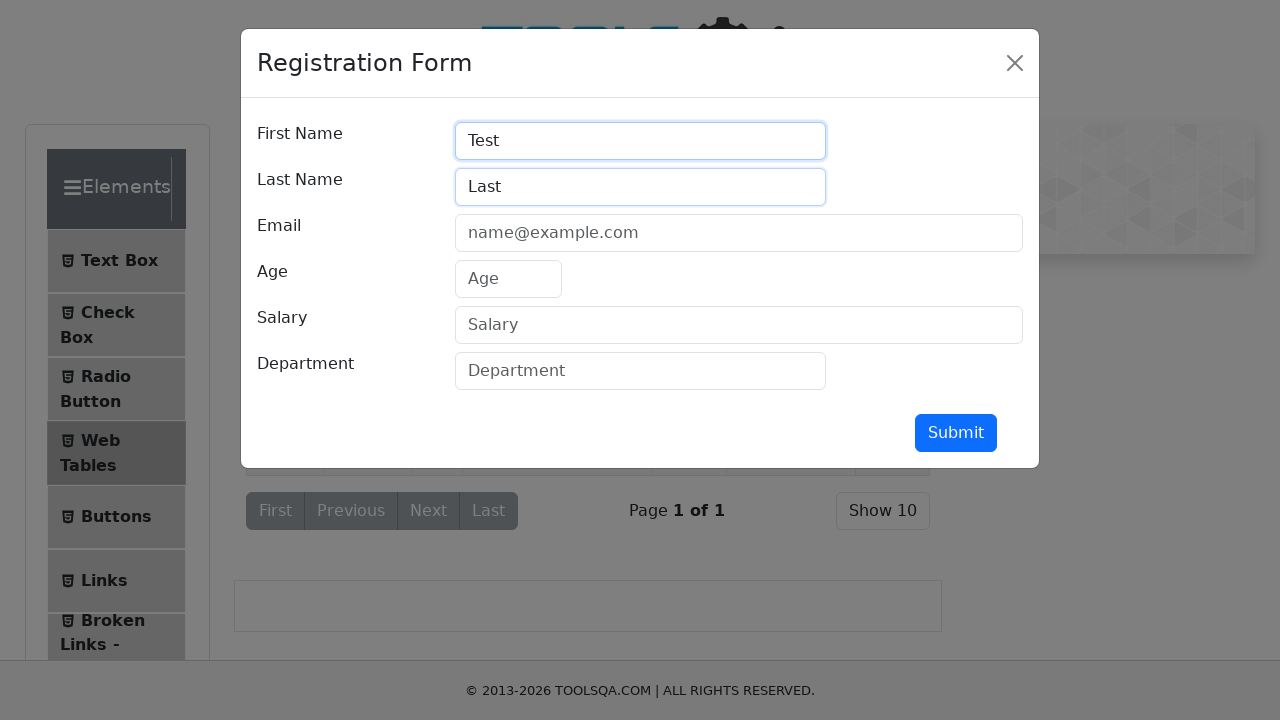

Filled email field with 'test@email.com' on #userEmail
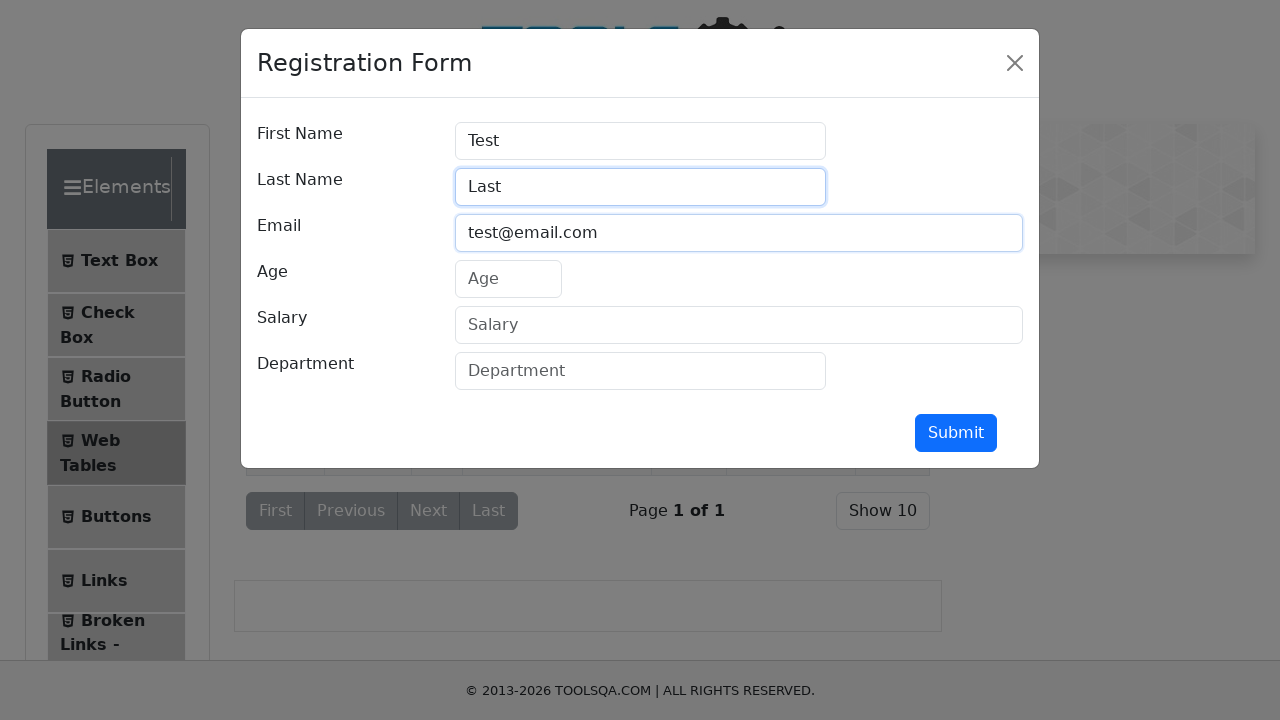

Filled age field with '55' on #age
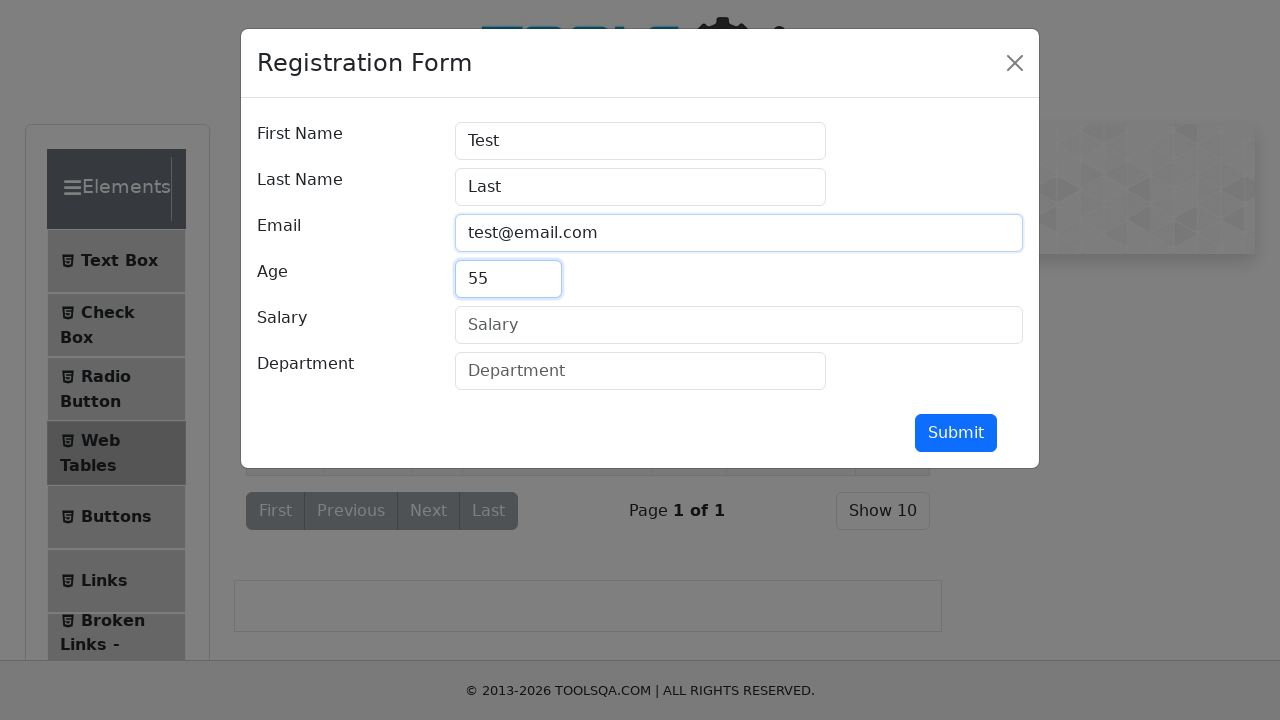

Filled salary field with '1000' on #salary
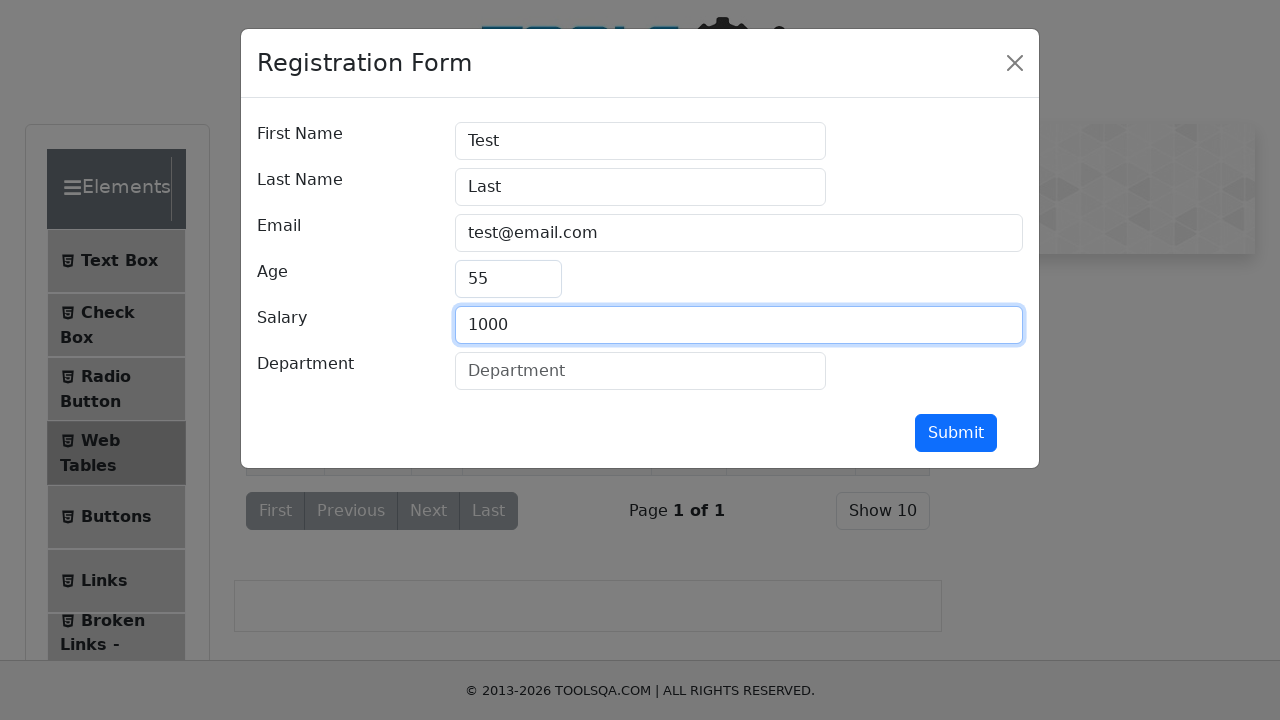

Filled department field with 'Building' on #department
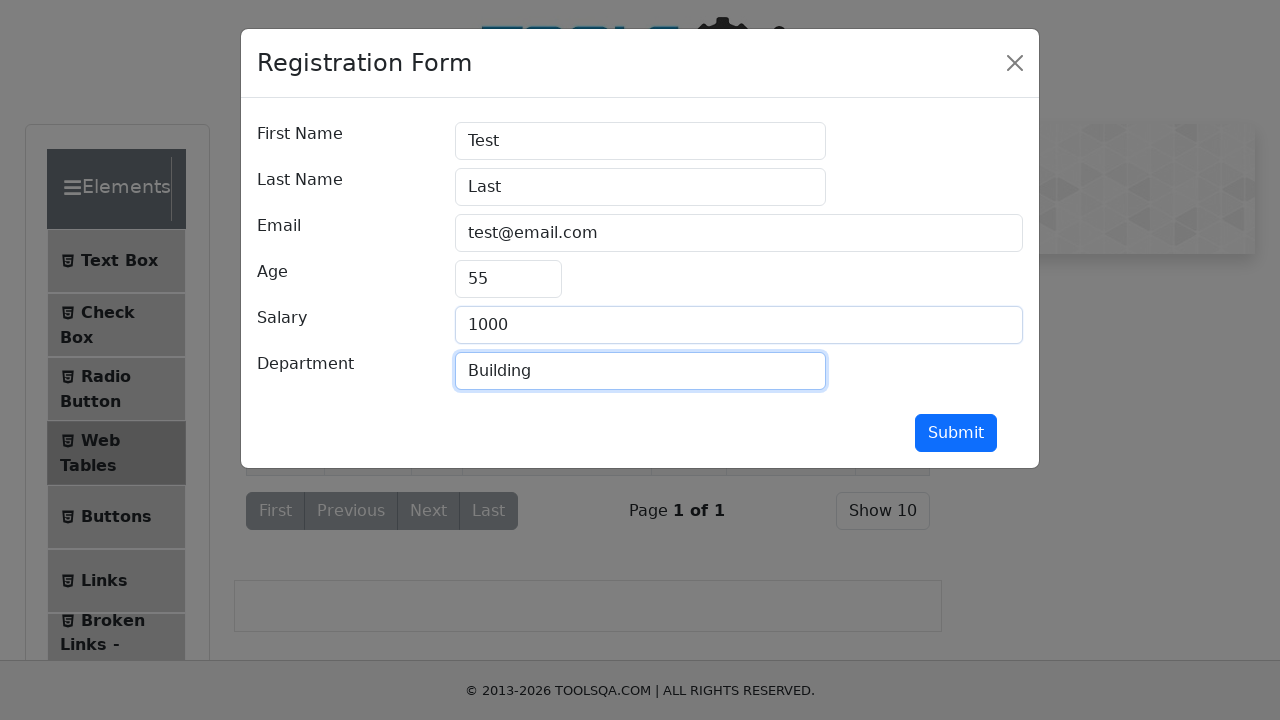

Clicked submit button to add new record at (956, 433) on #submit
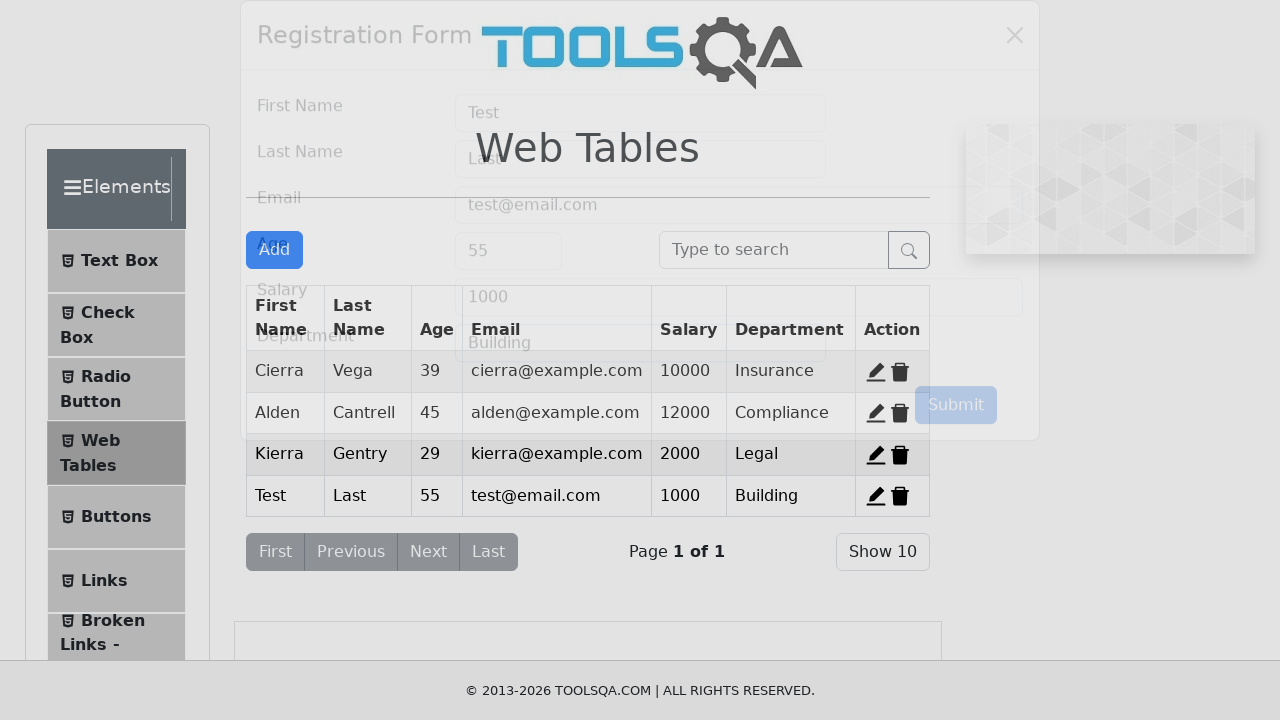

Verified new record with last name 'Last' is displayed in the web table
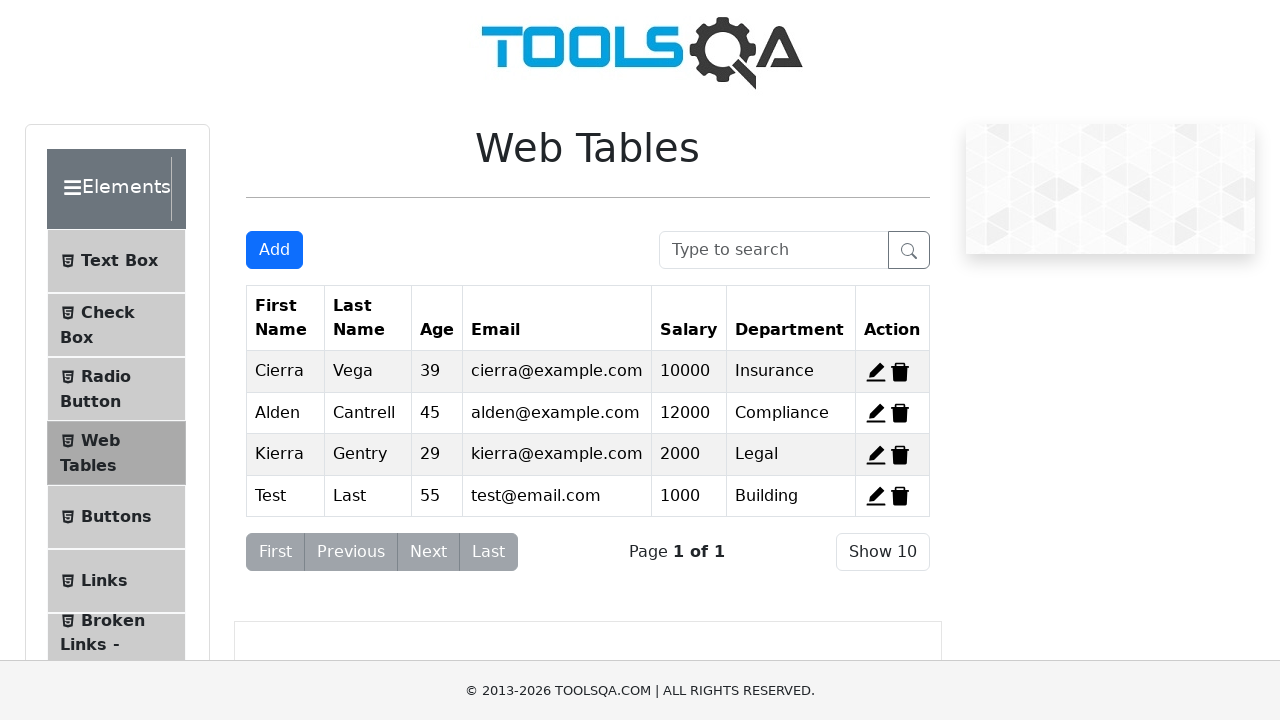

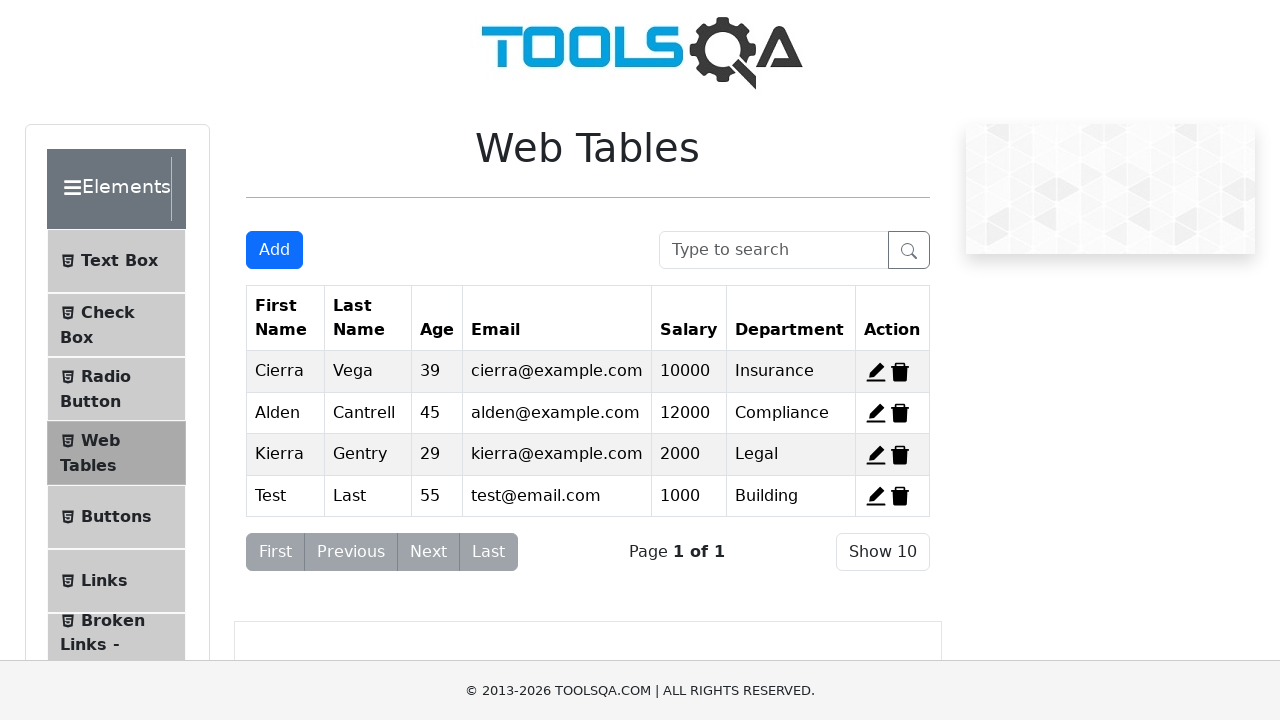